Tests registration form validation by submitting empty data and verifying all required field error messages are displayed

Starting URL: https://alada.vn/tai-khoan/dang-ky.html

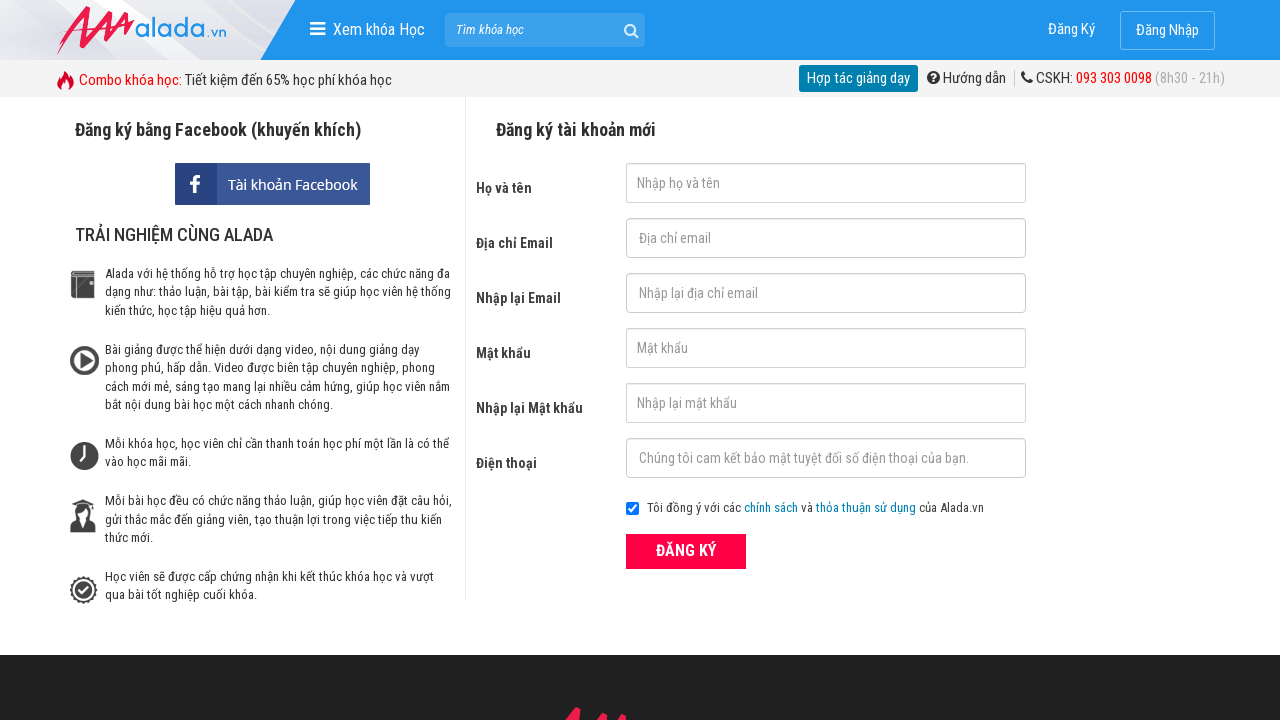

Cleared first name field on #txtFirstname
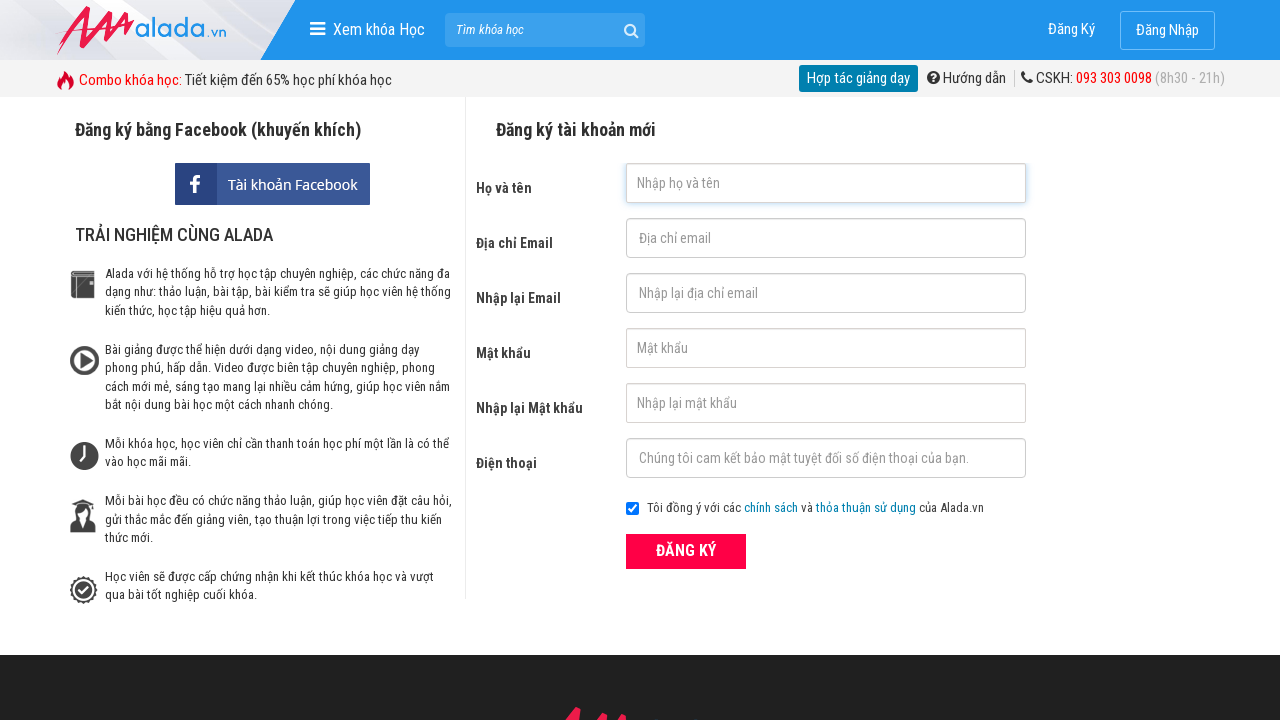

Cleared email field on #txtEmail
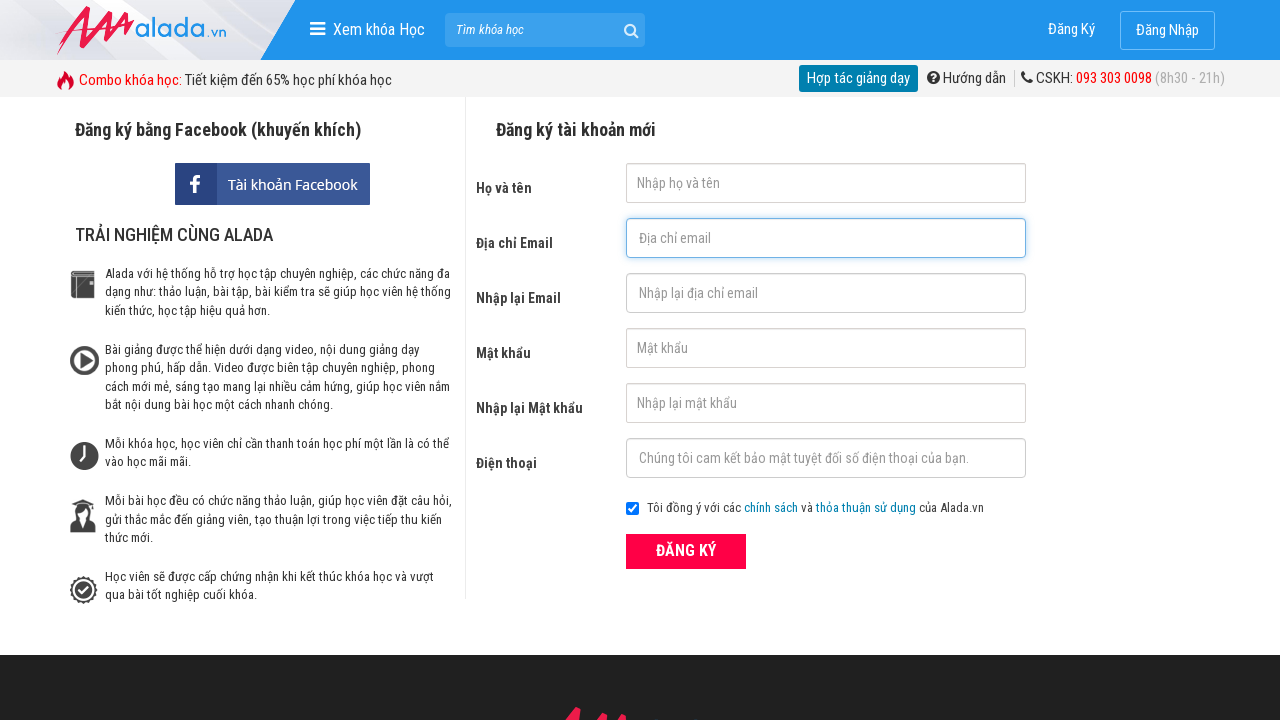

Cleared confirm email field on #txtCEmail
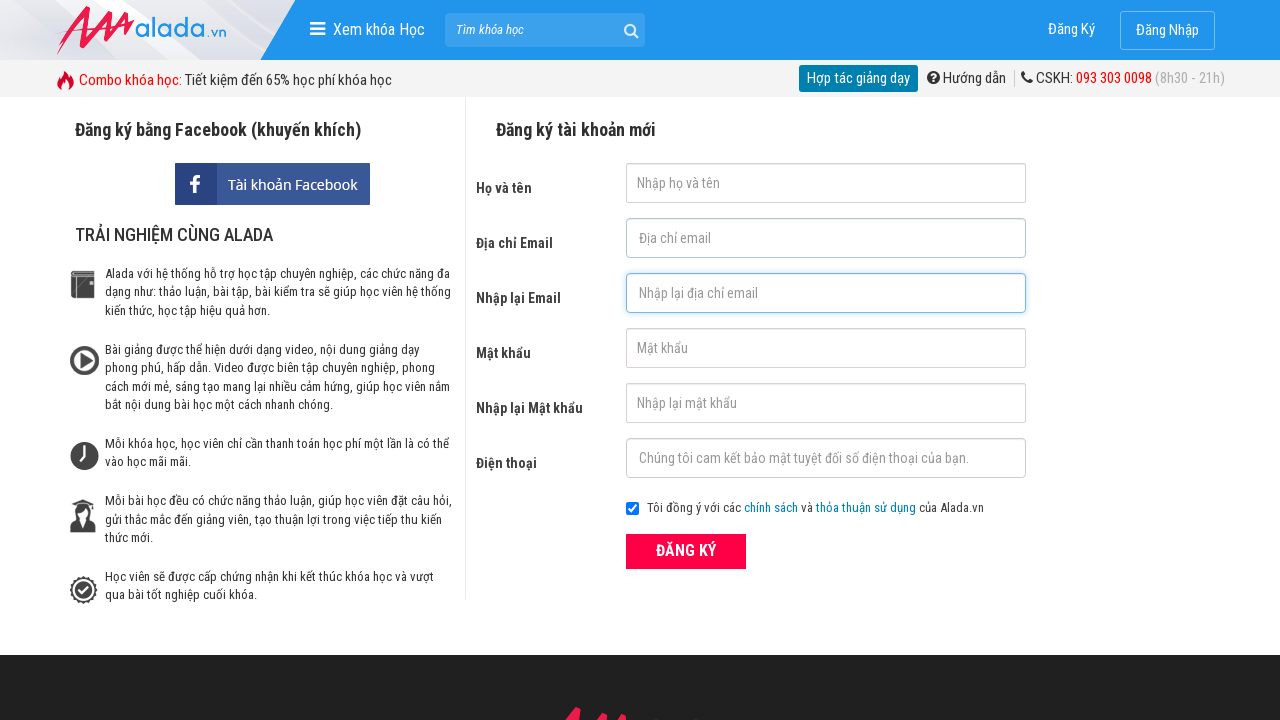

Cleared password field on #txtPassword
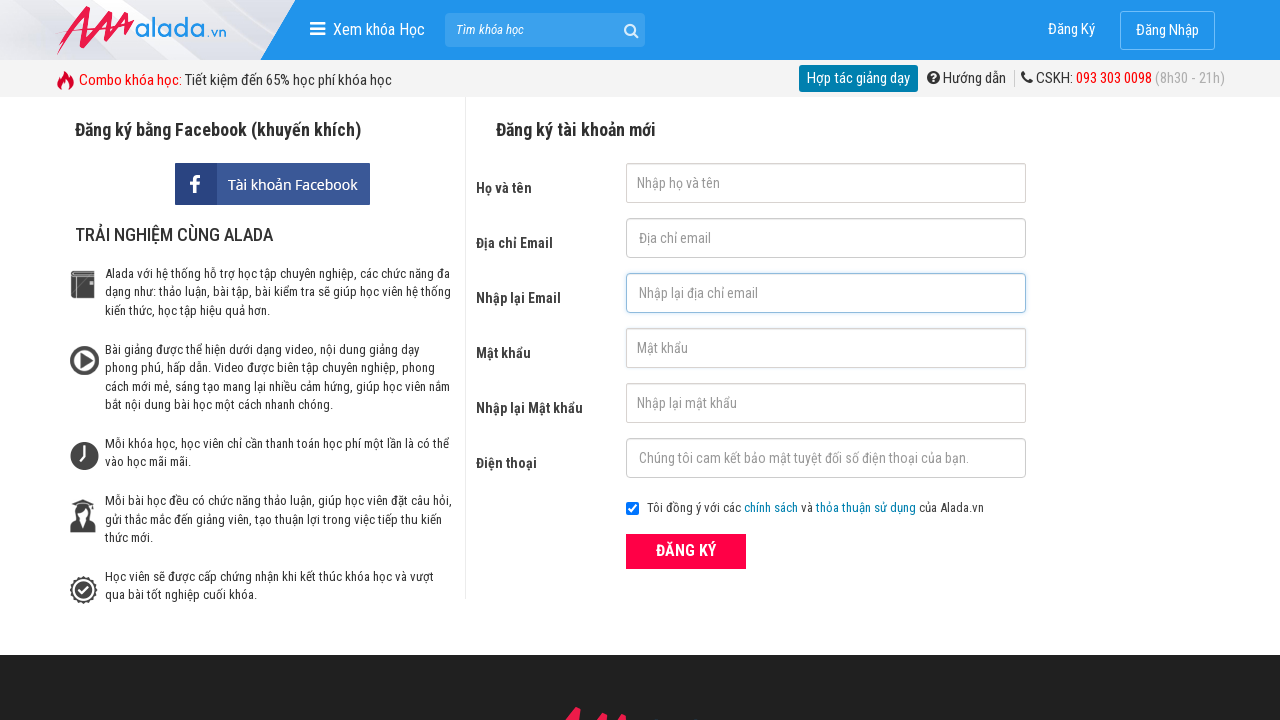

Cleared confirm password field on #txtCPassword
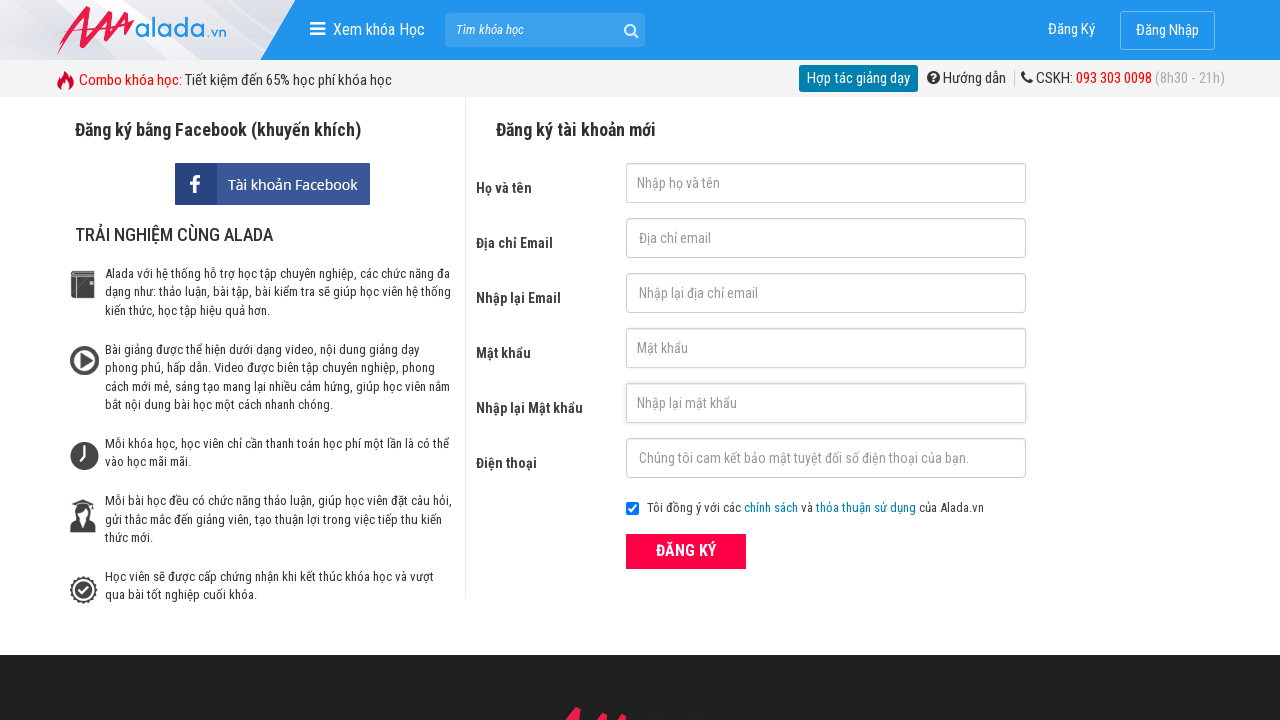

Cleared phone field on #txtPhone
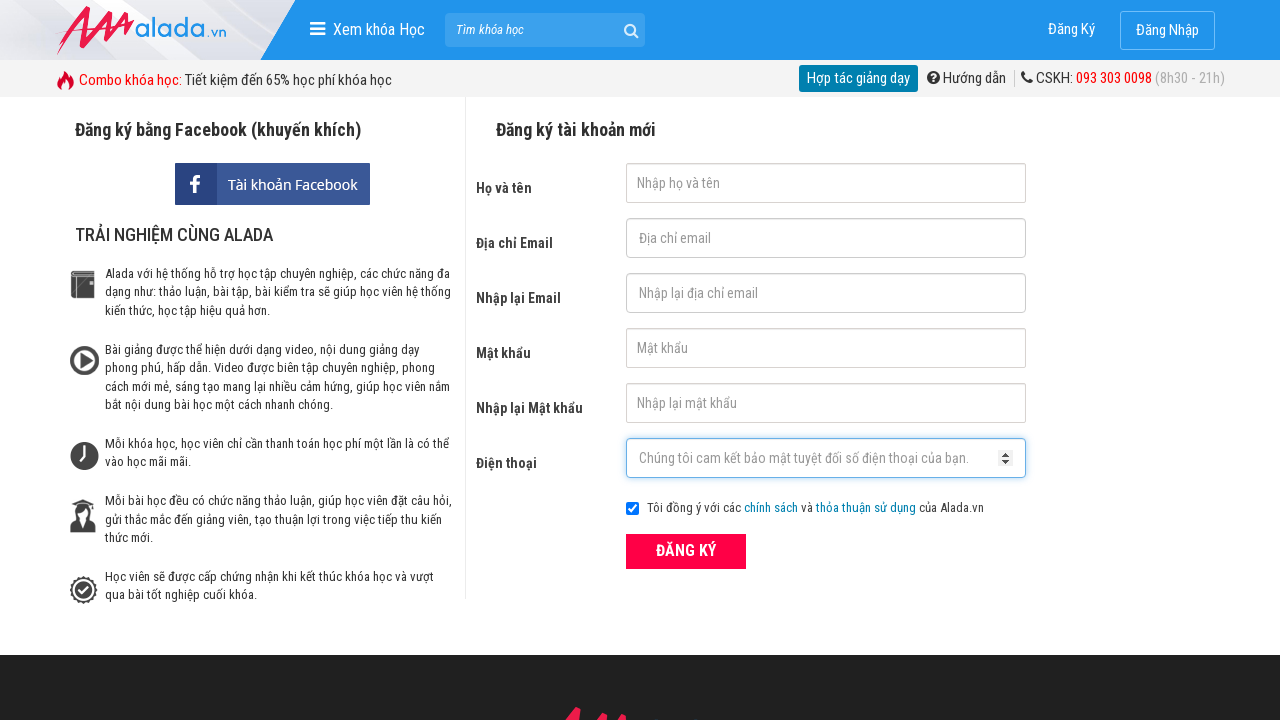

Clicked ĐĂNG KÝ (Register) button with empty form at (686, 551) on xpath=//form[@id='frmLogin']//button[text()='ĐĂNG KÝ']
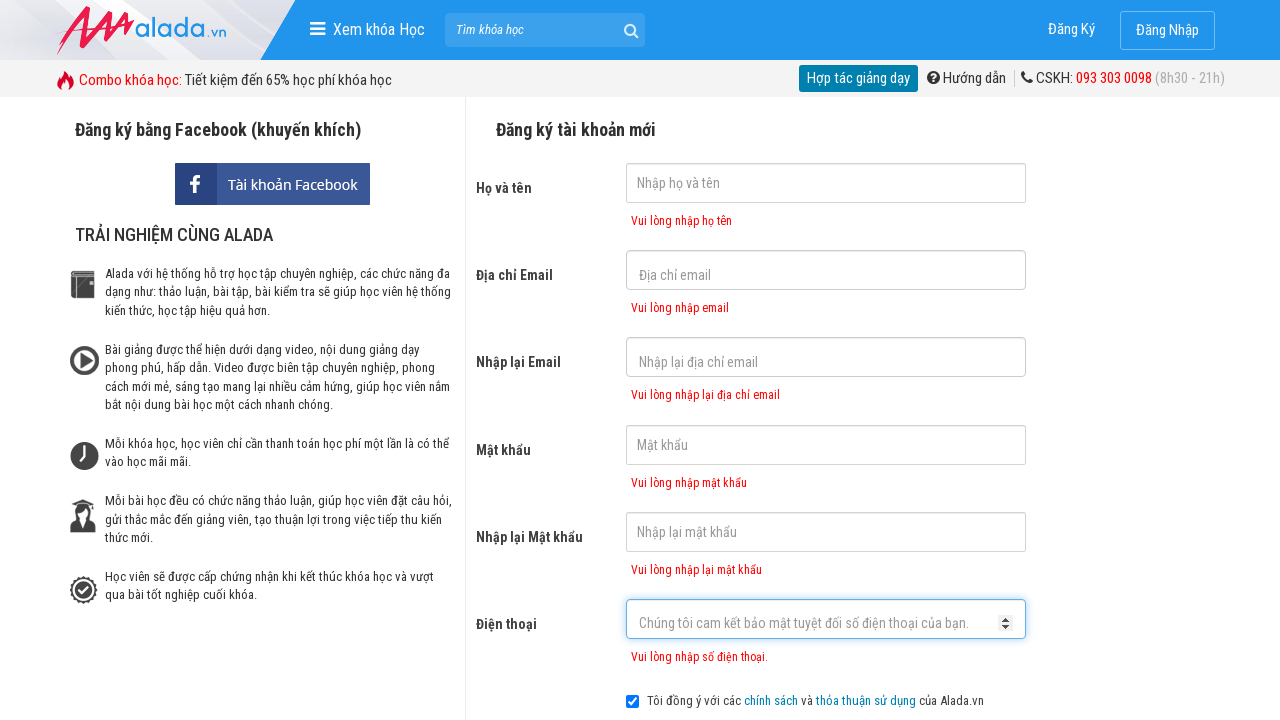

First name error message appeared
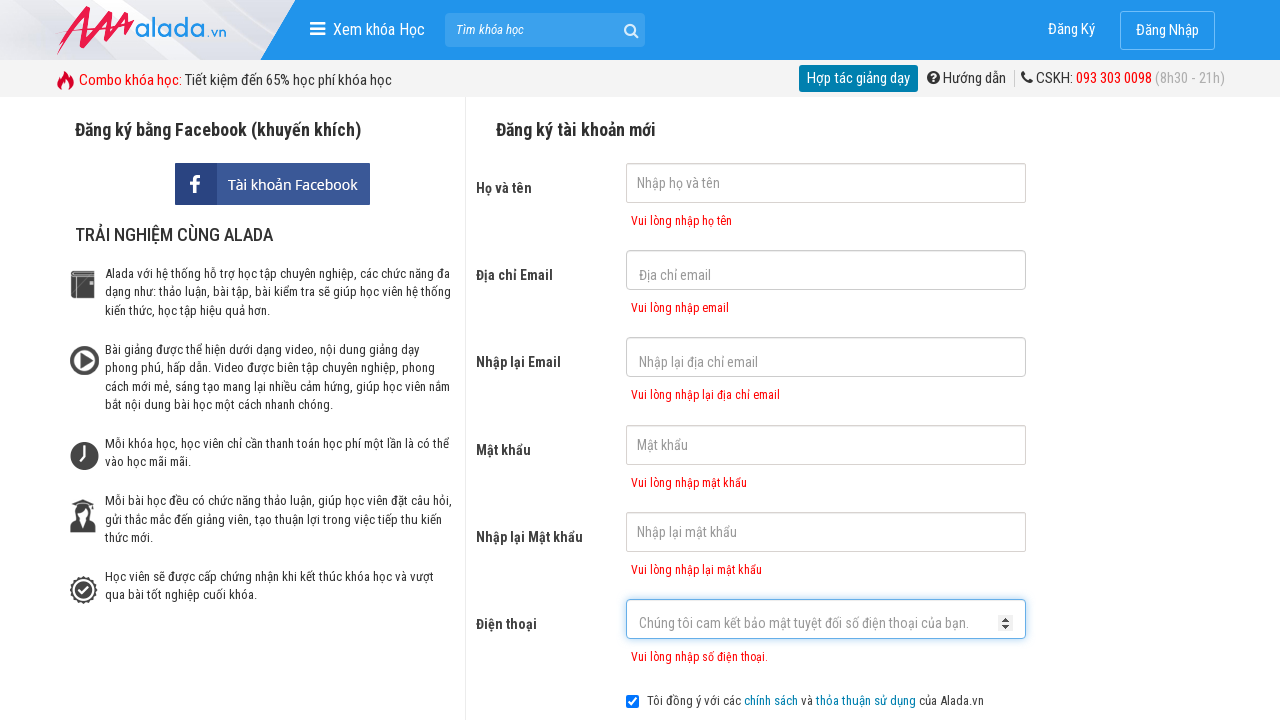

Email error message appeared
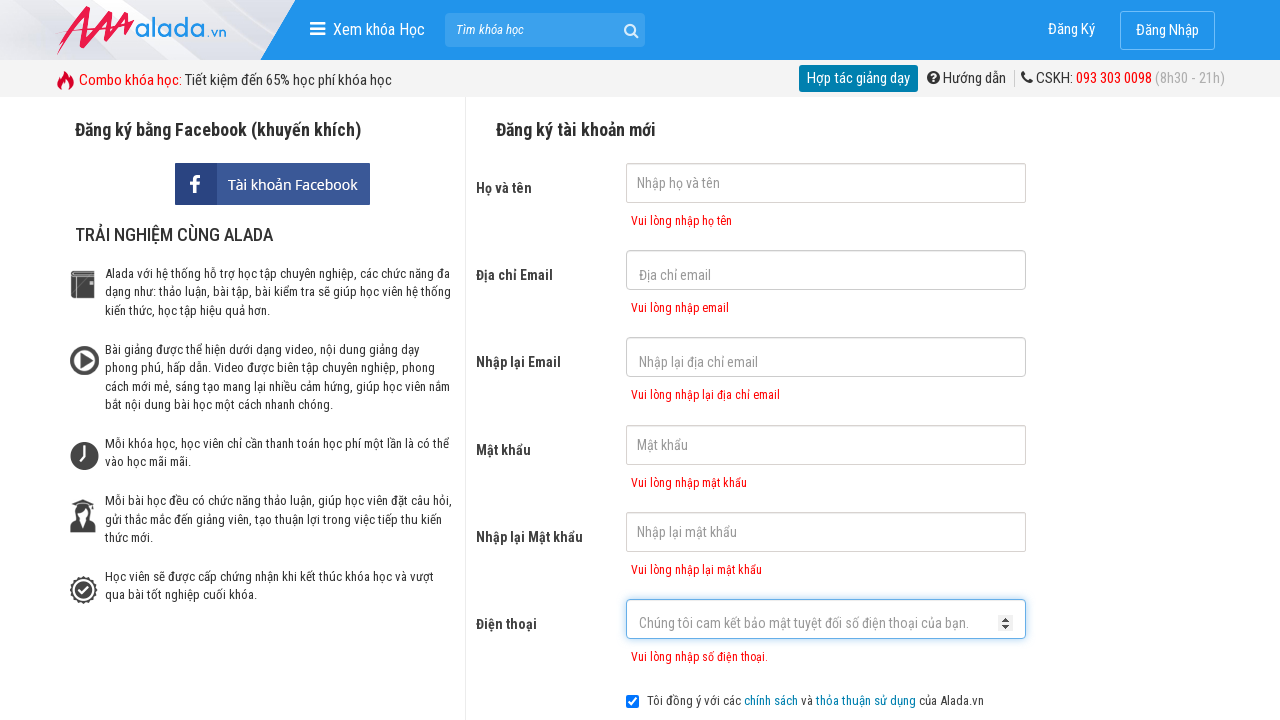

Confirm email error message appeared
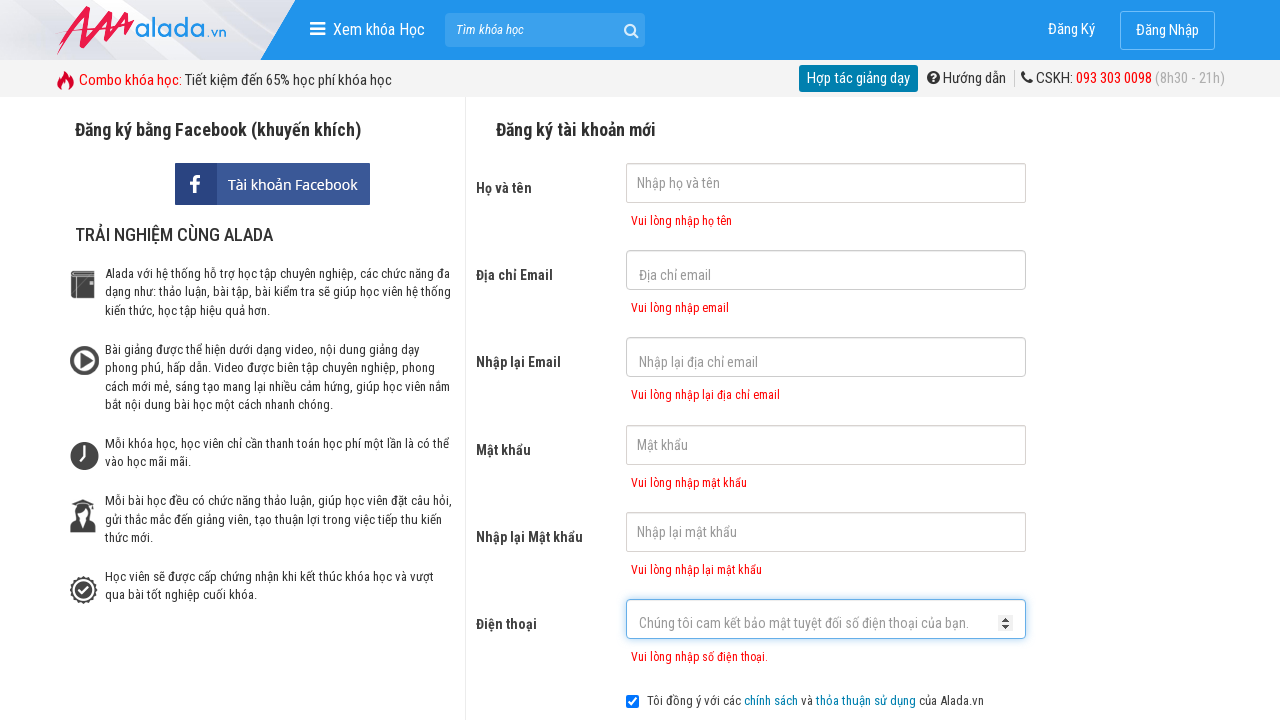

Password error message appeared
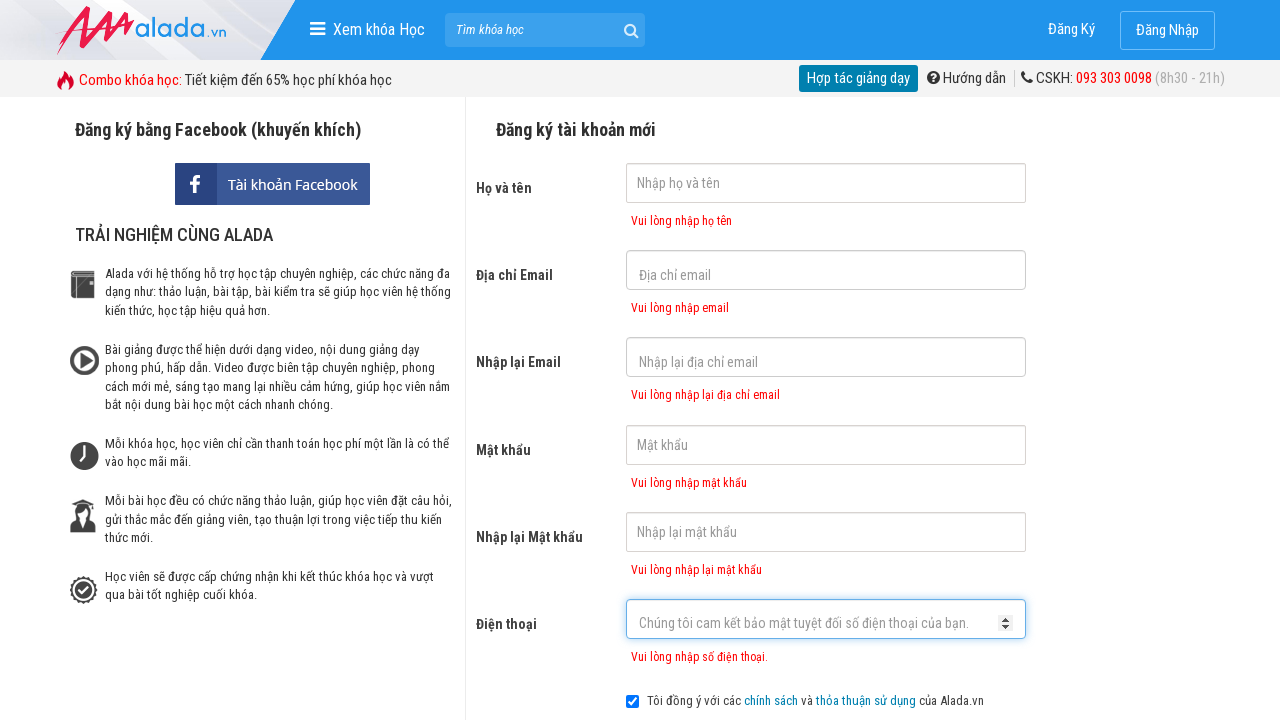

Confirm password error message appeared
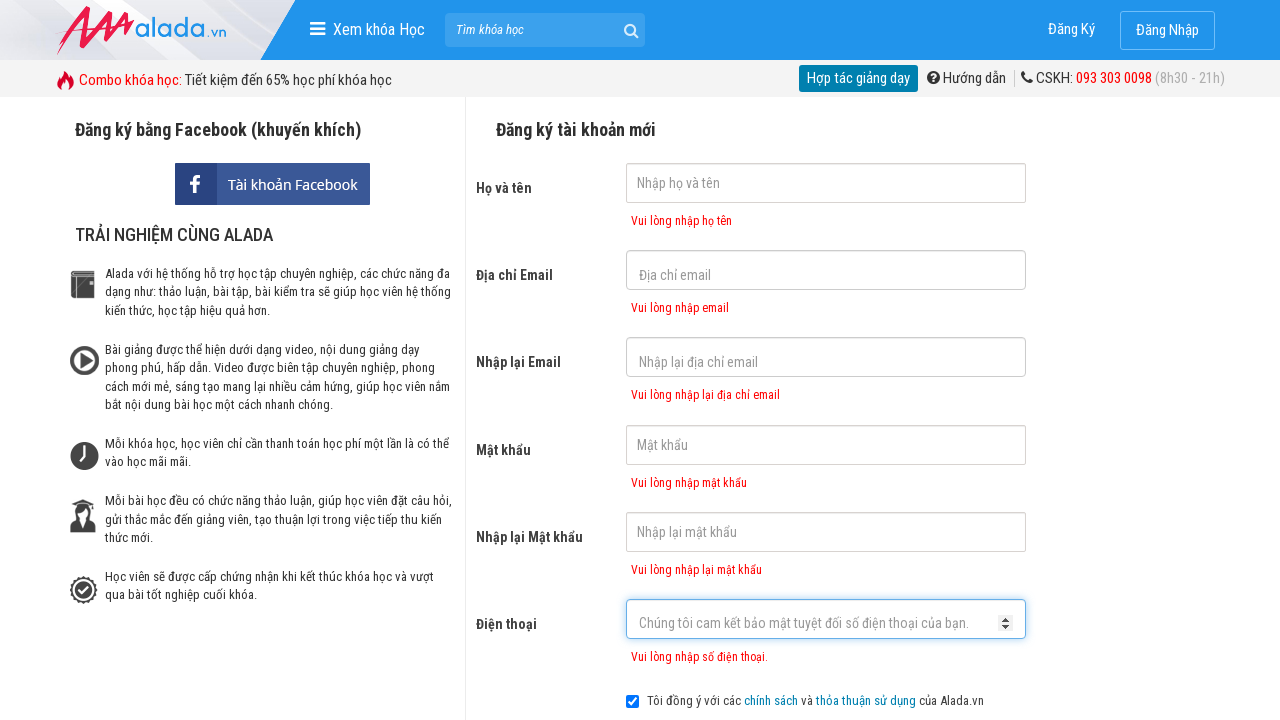

Phone error message appeared
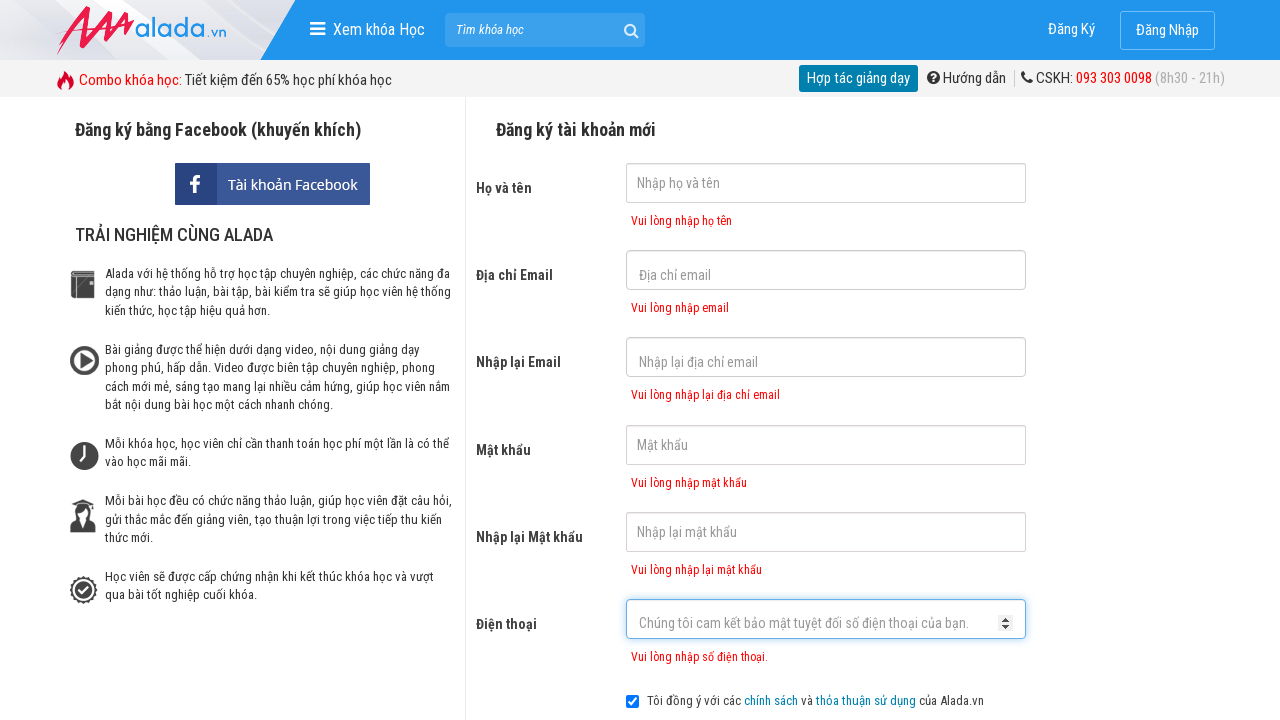

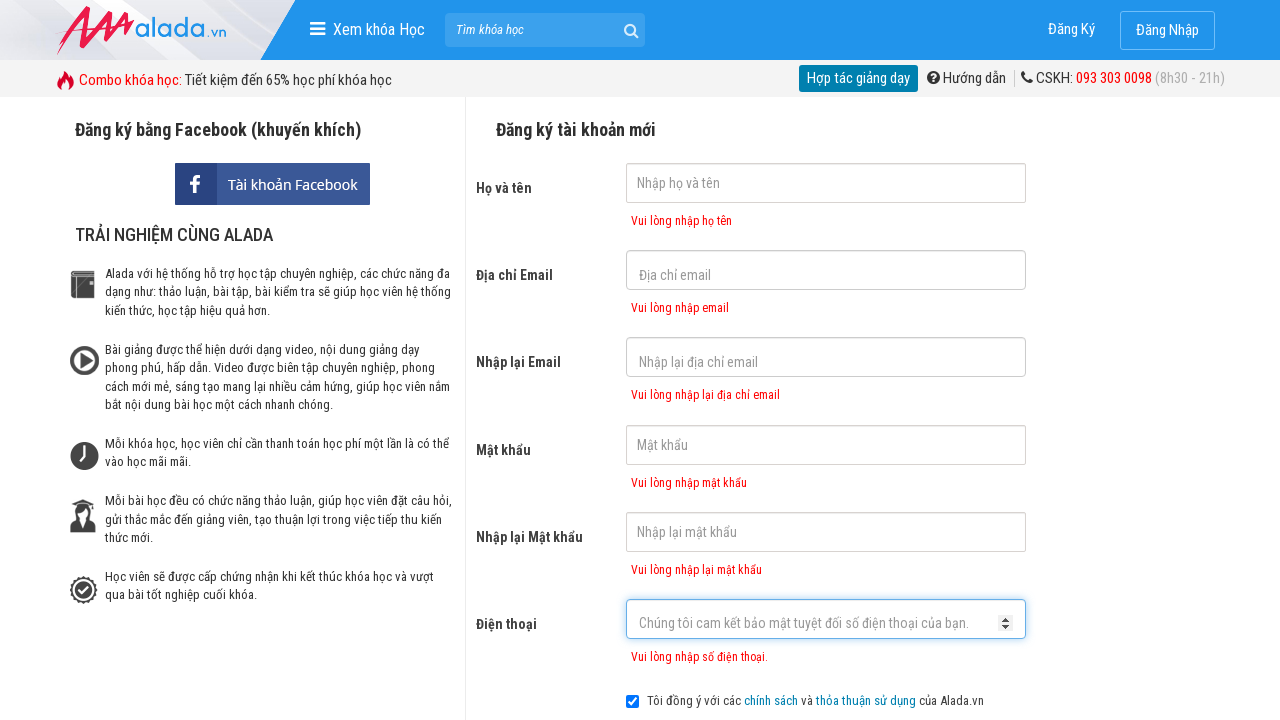